Navigates to Meesho supplier portal and verifies that the login button element is present on the page

Starting URL: https://supplier.meesho.com/

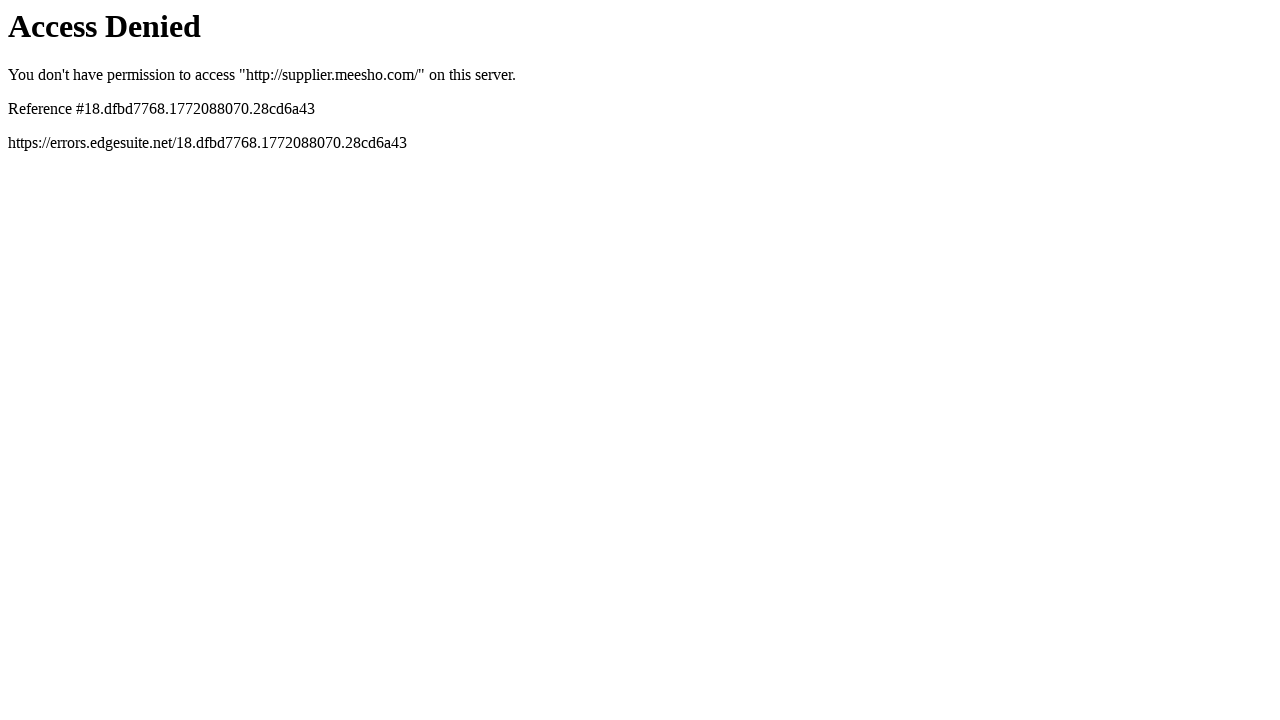

Navigated to Meesho supplier portal
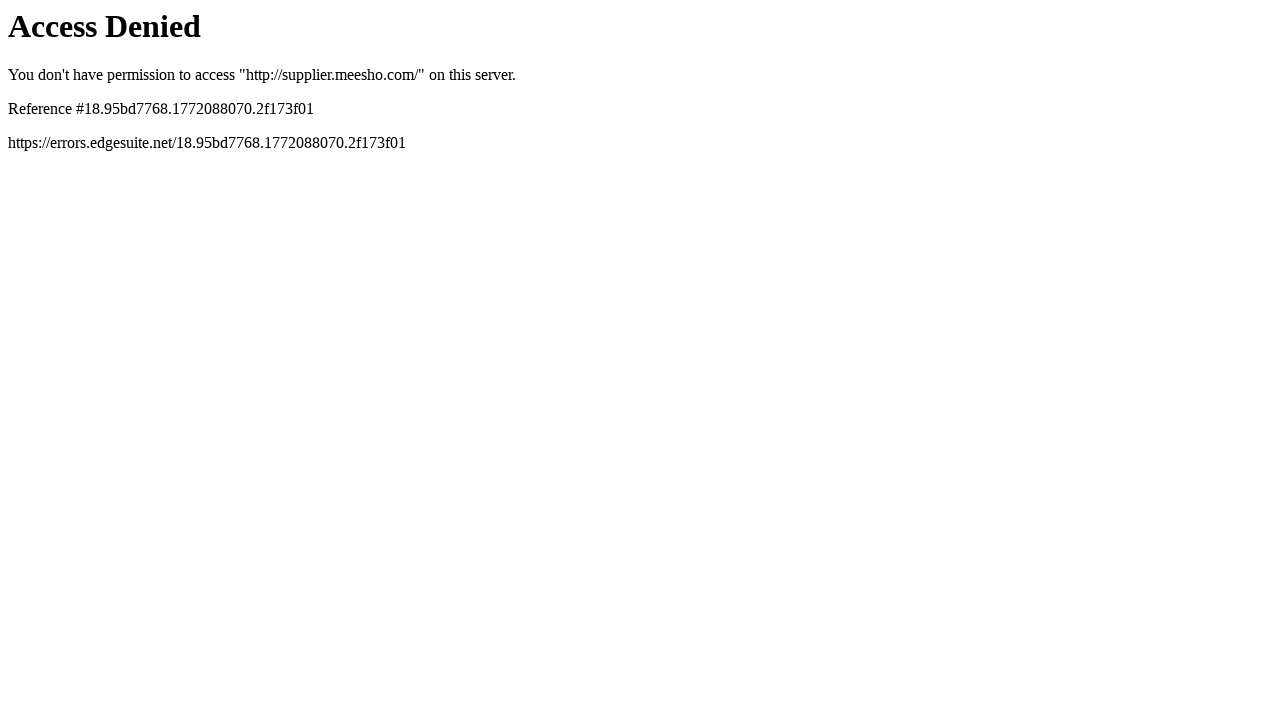

Login button element not found within timeout period
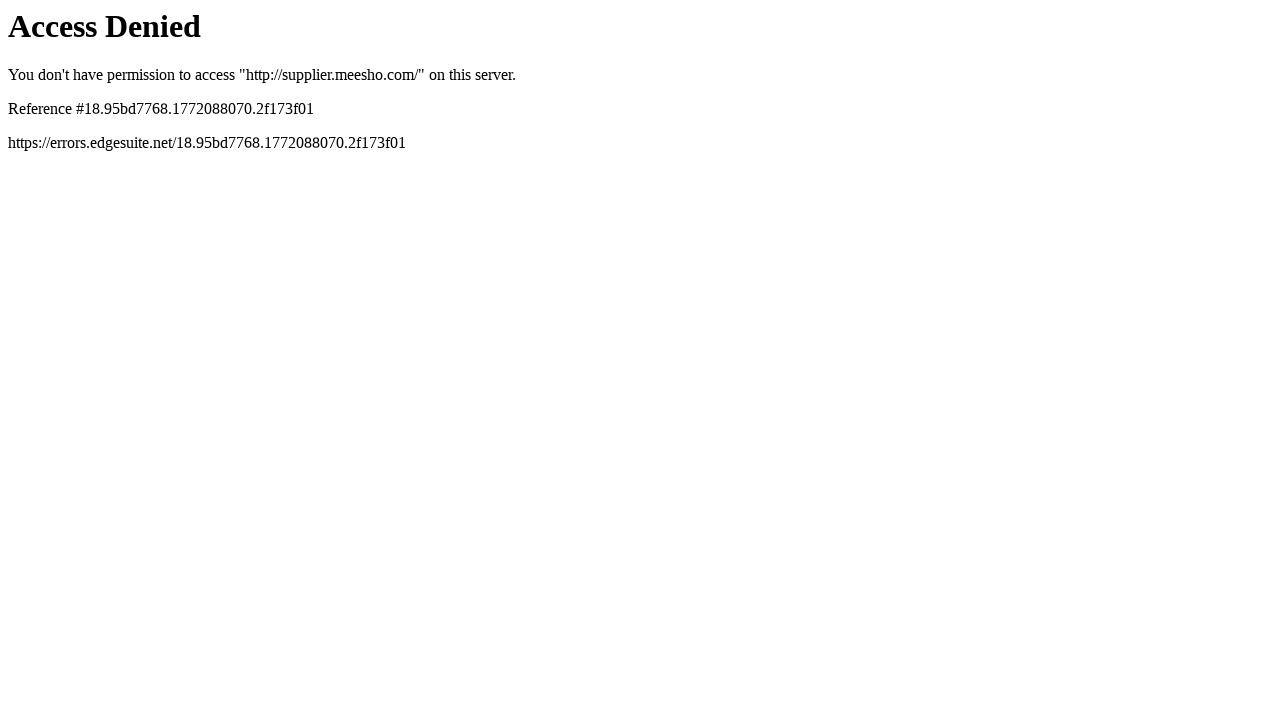

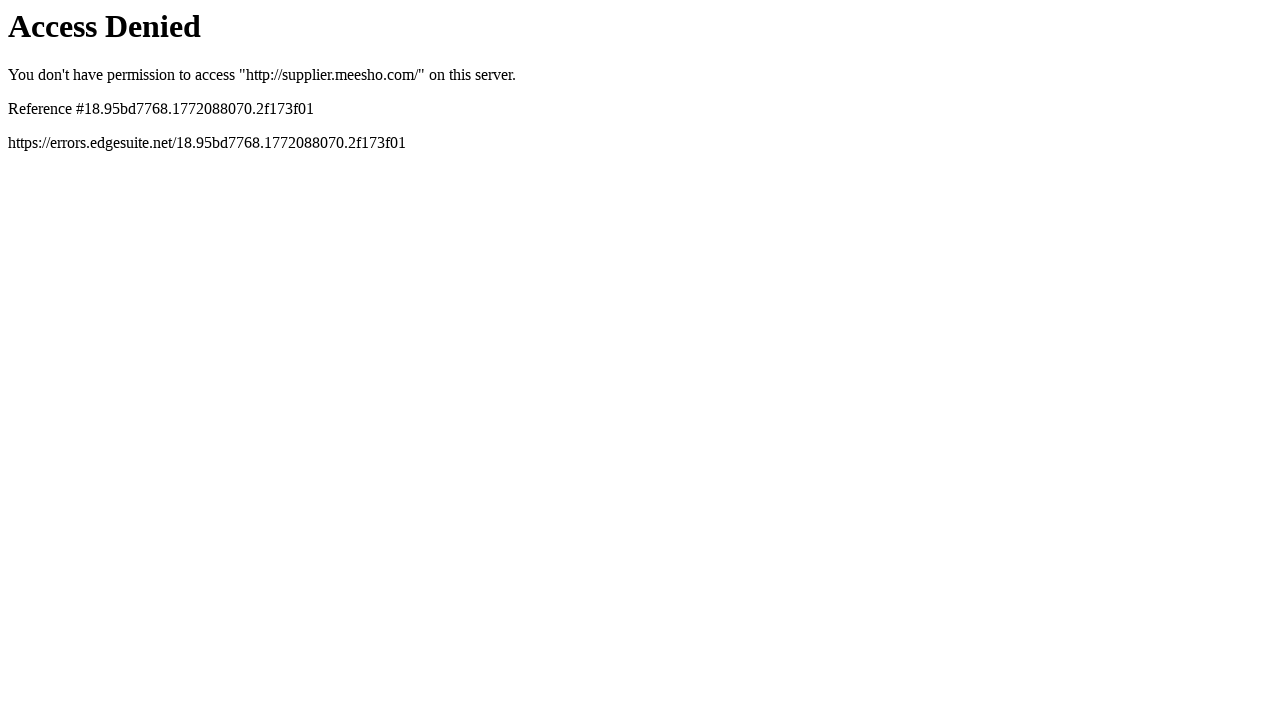